Tests radio button functionality by clicking on various radio buttons (hockey, football for sports group and yellow for color group) and verifying they become selected

Starting URL: https://practice.cydeo.com/radio_buttons

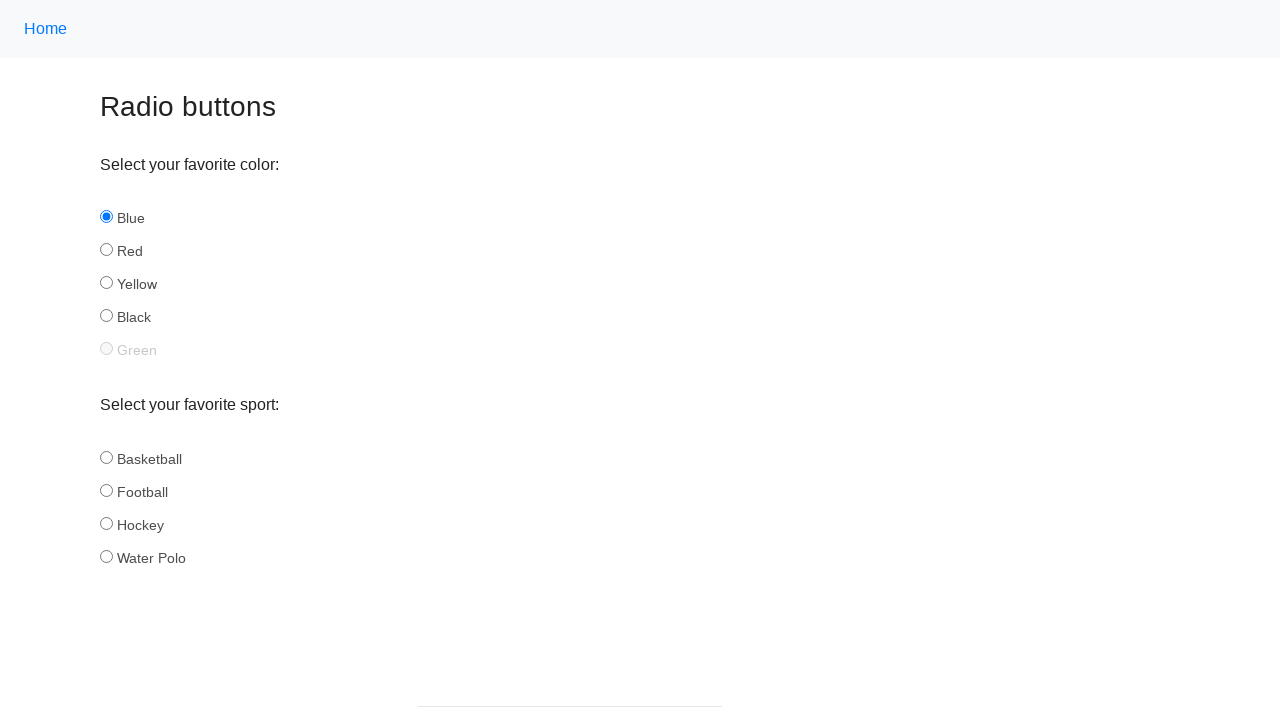

Clicked 'hockey' radio button in sports group at (106, 523) on input[name='sport'][id='hockey']
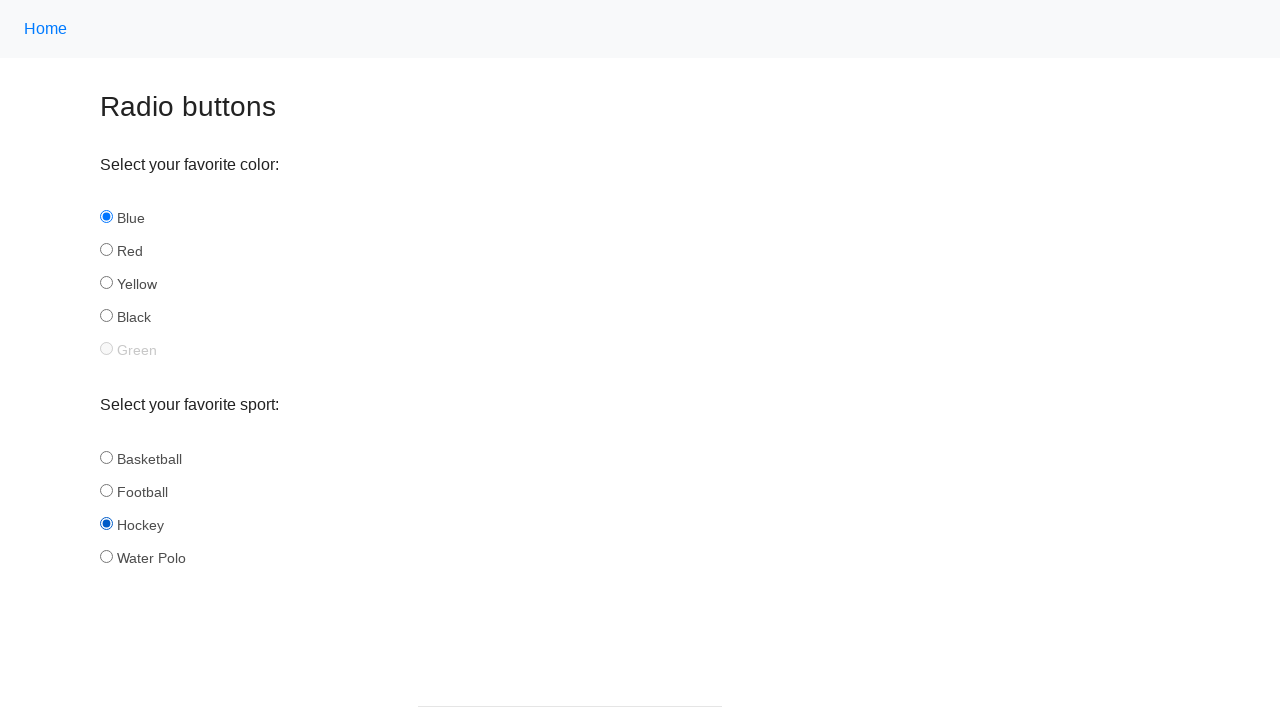

Verified that 'hockey' radio button is selected
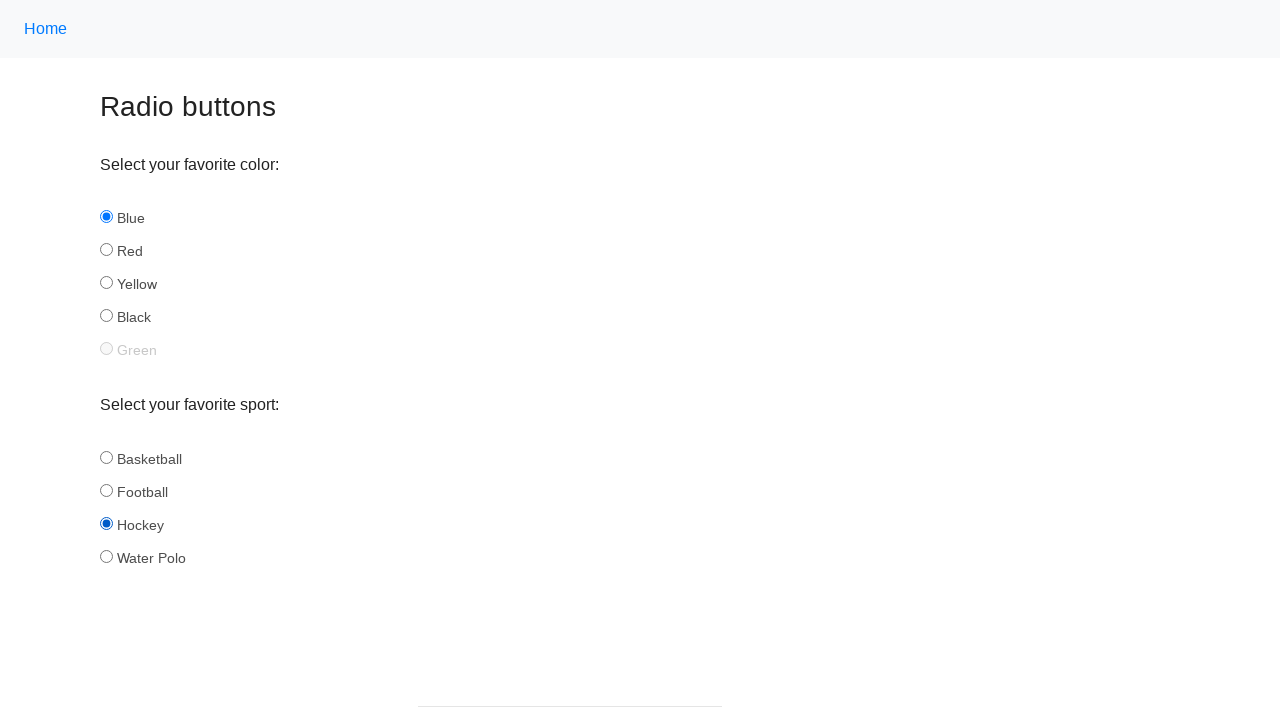

Clicked 'football' radio button in sports group at (106, 490) on input[name='sport'][id='football']
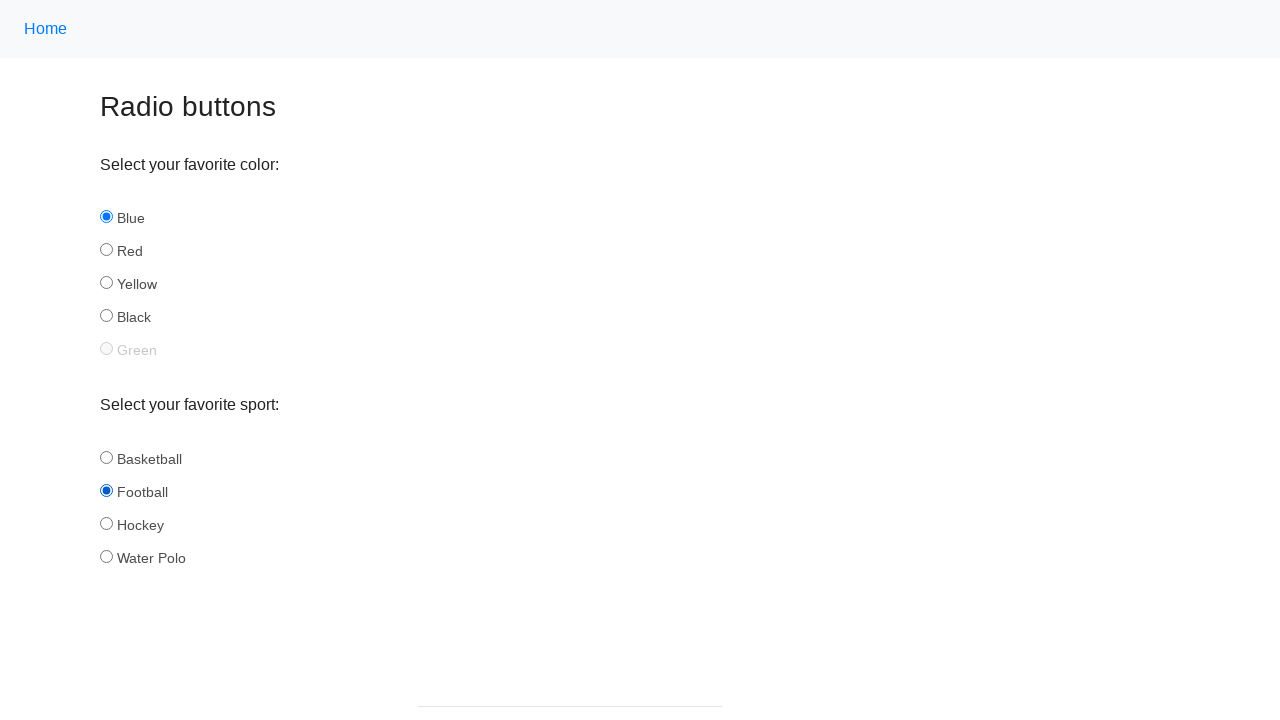

Verified that 'football' radio button is selected
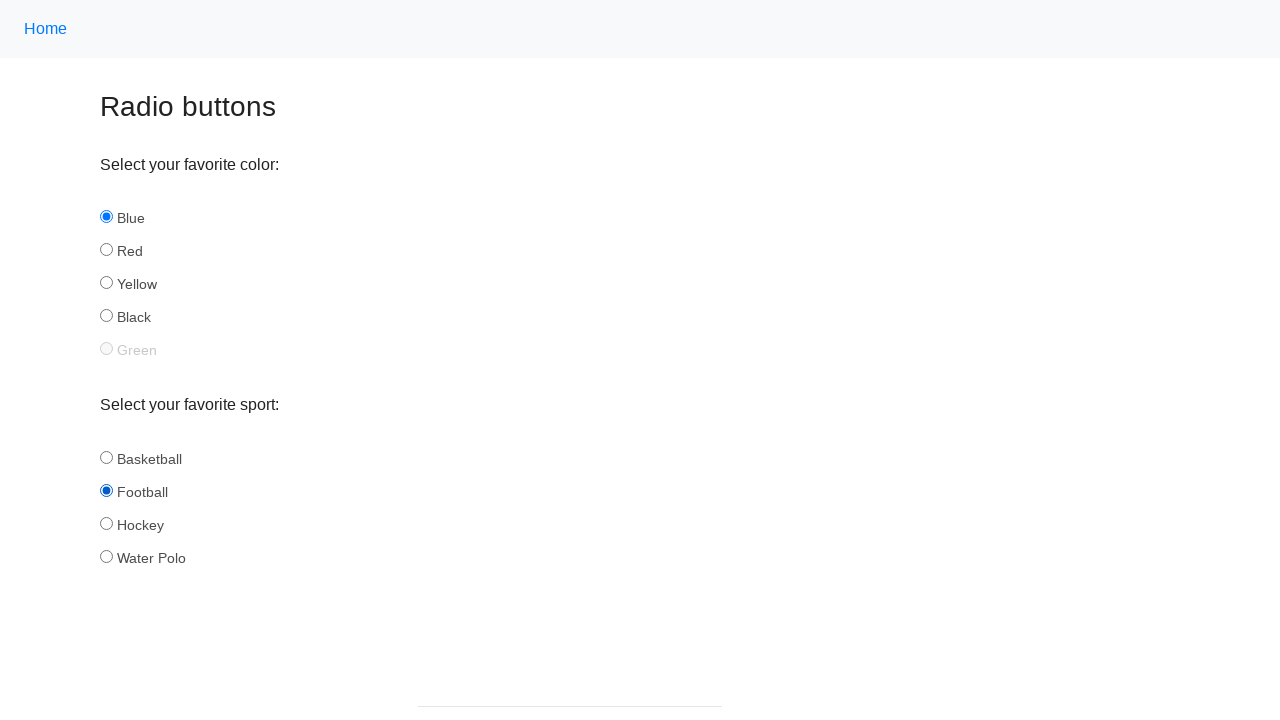

Clicked 'yellow' radio button in color group at (106, 283) on input[name='color'][id='yellow']
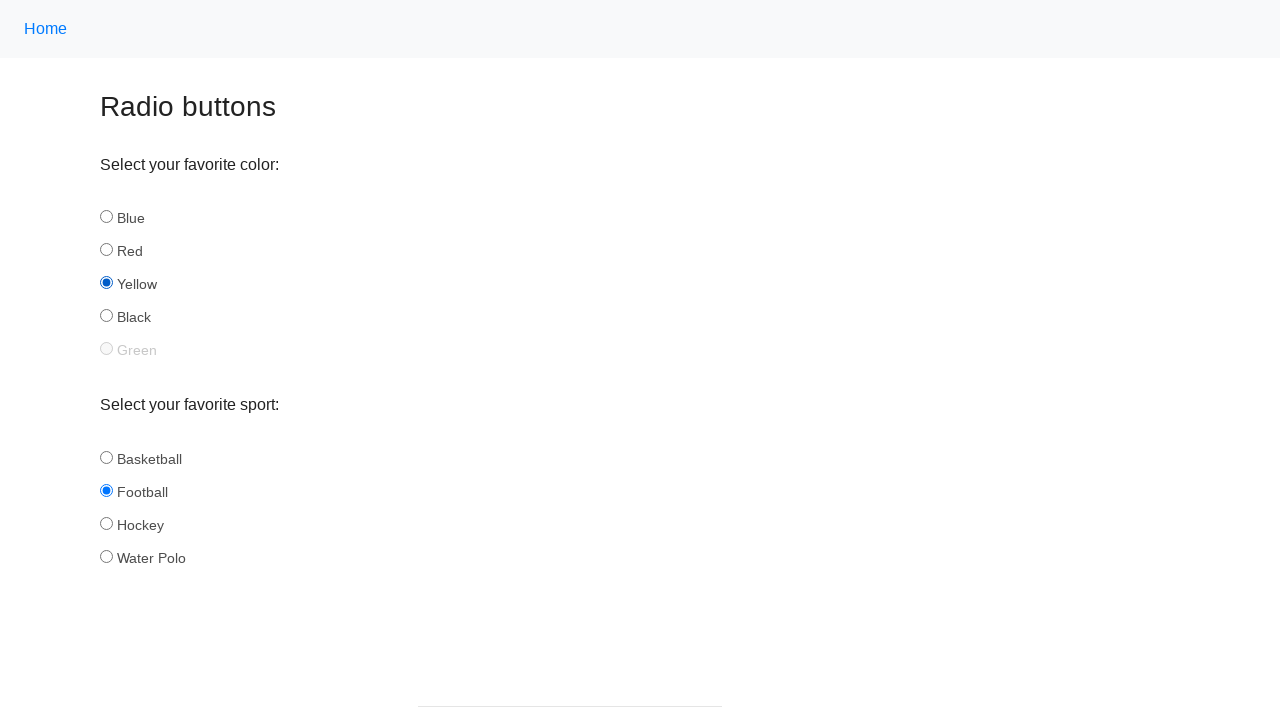

Verified that 'yellow' radio button is selected
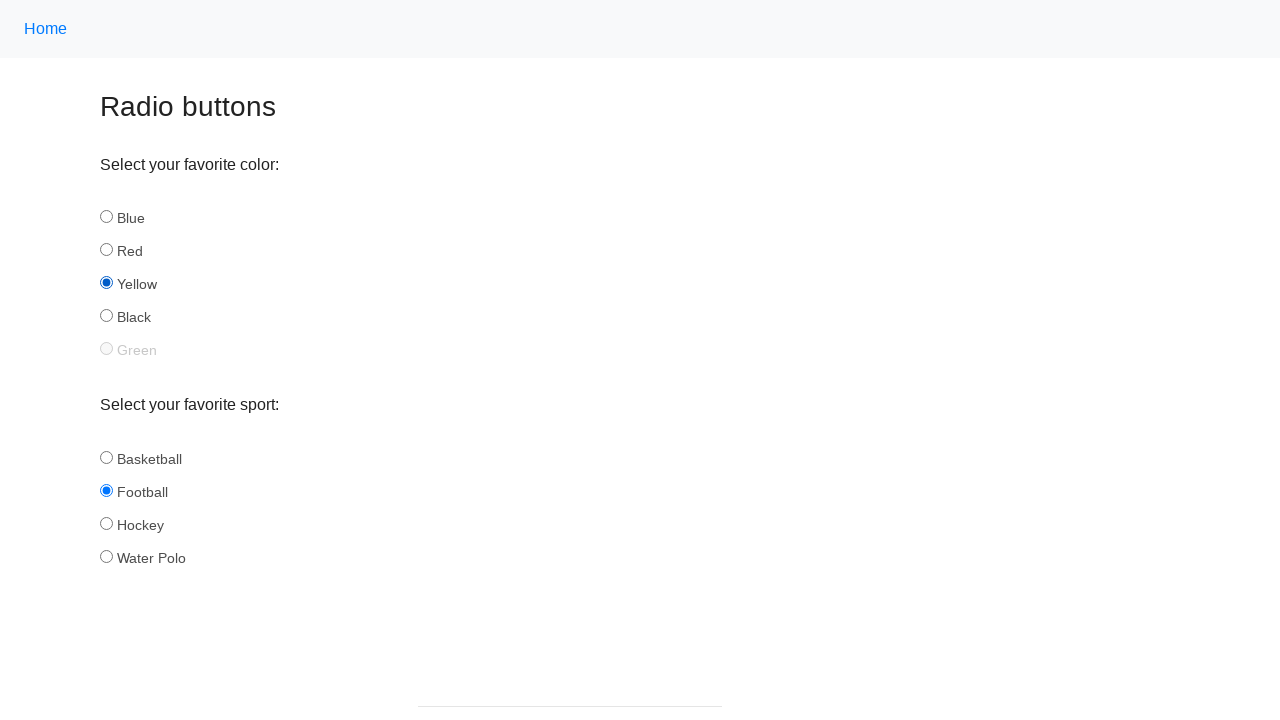

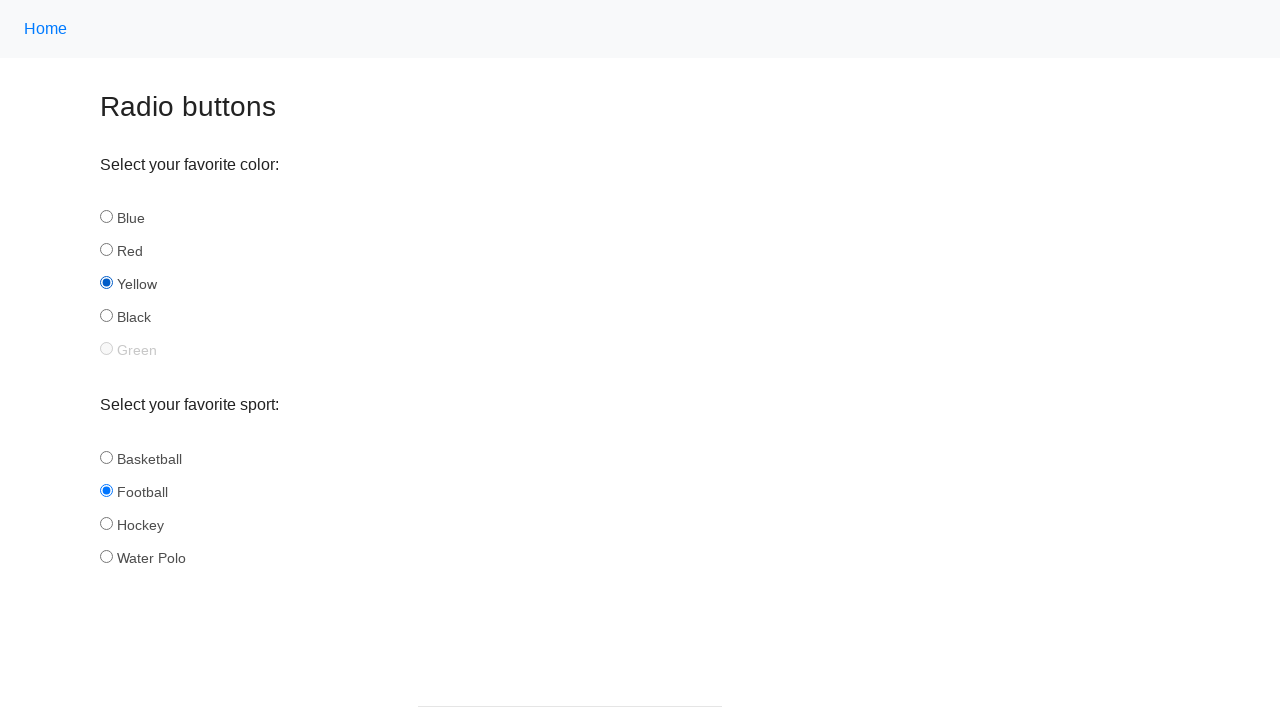